Tests the enable button functionality on a dynamic controls page by clicking Enable, waiting for the loading bar to disappear, and verifying the input box is enabled and the "It's enabled!" message is displayed.

Starting URL: https://practice.cydeo.com/dynamic_controls

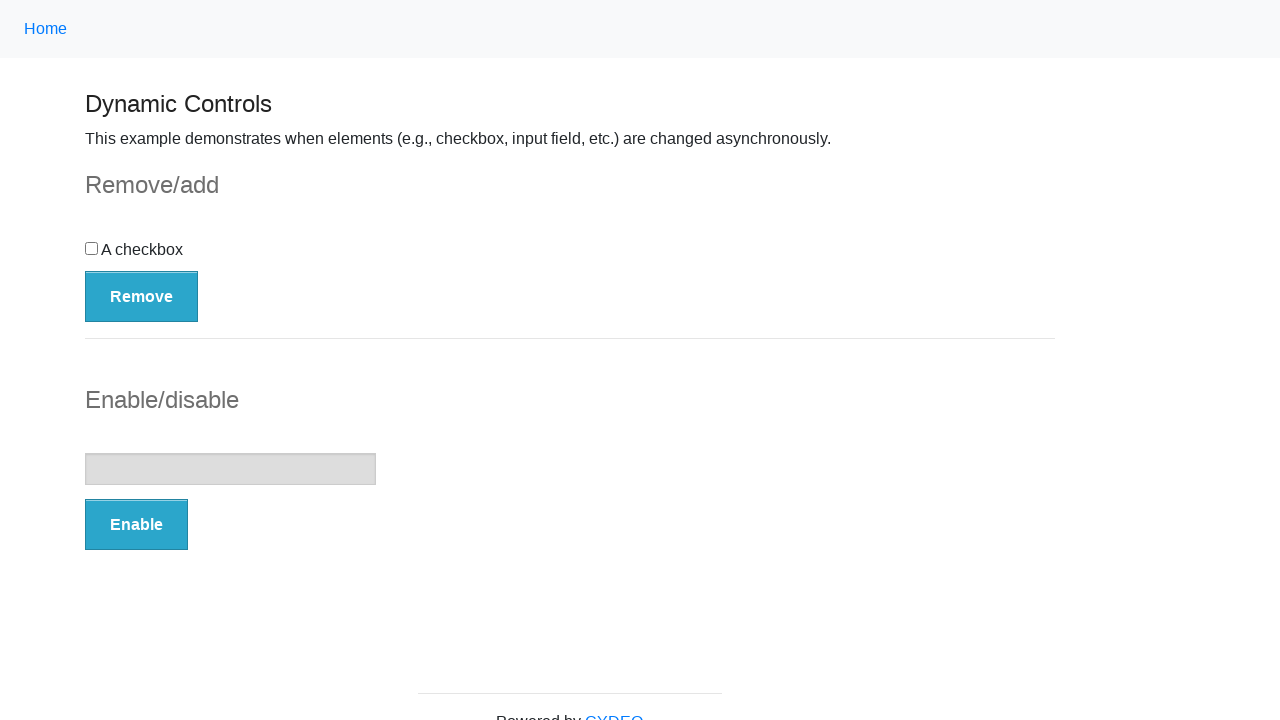

Clicked the 'Enable' button at (136, 525) on button:has-text('Enable')
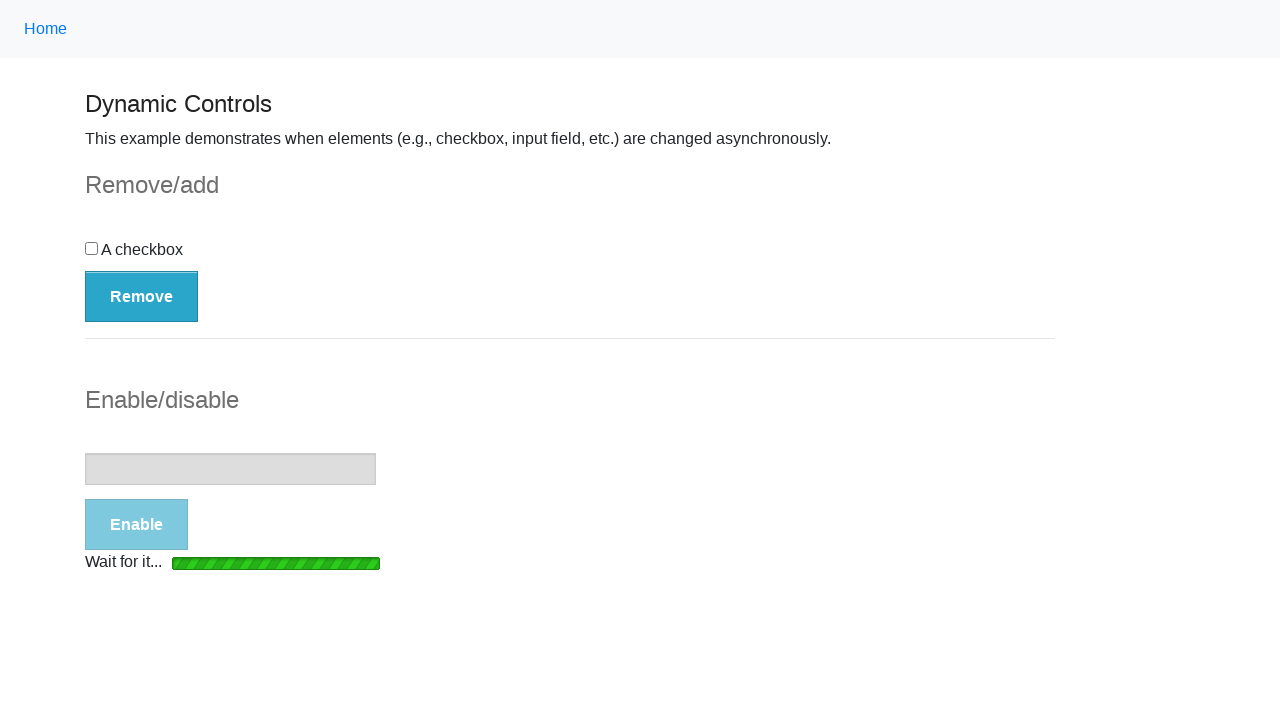

Waited for loading bar to disappear
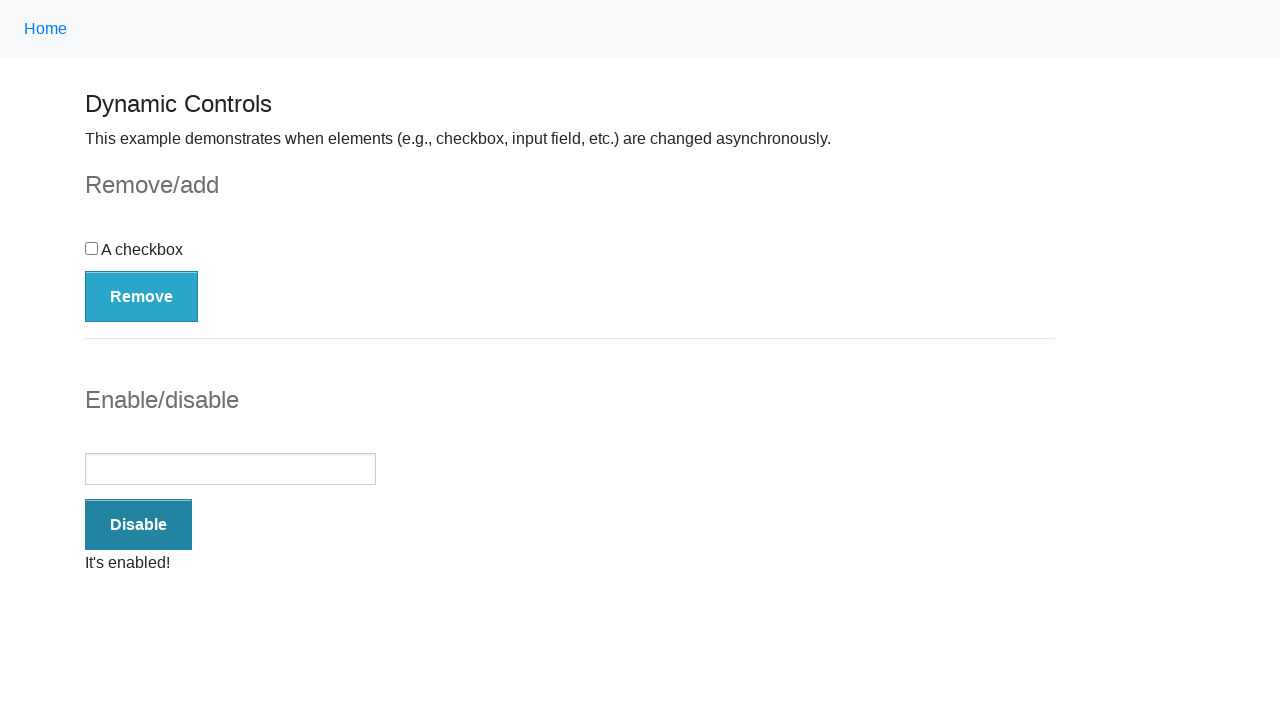

Verified input box is enabled
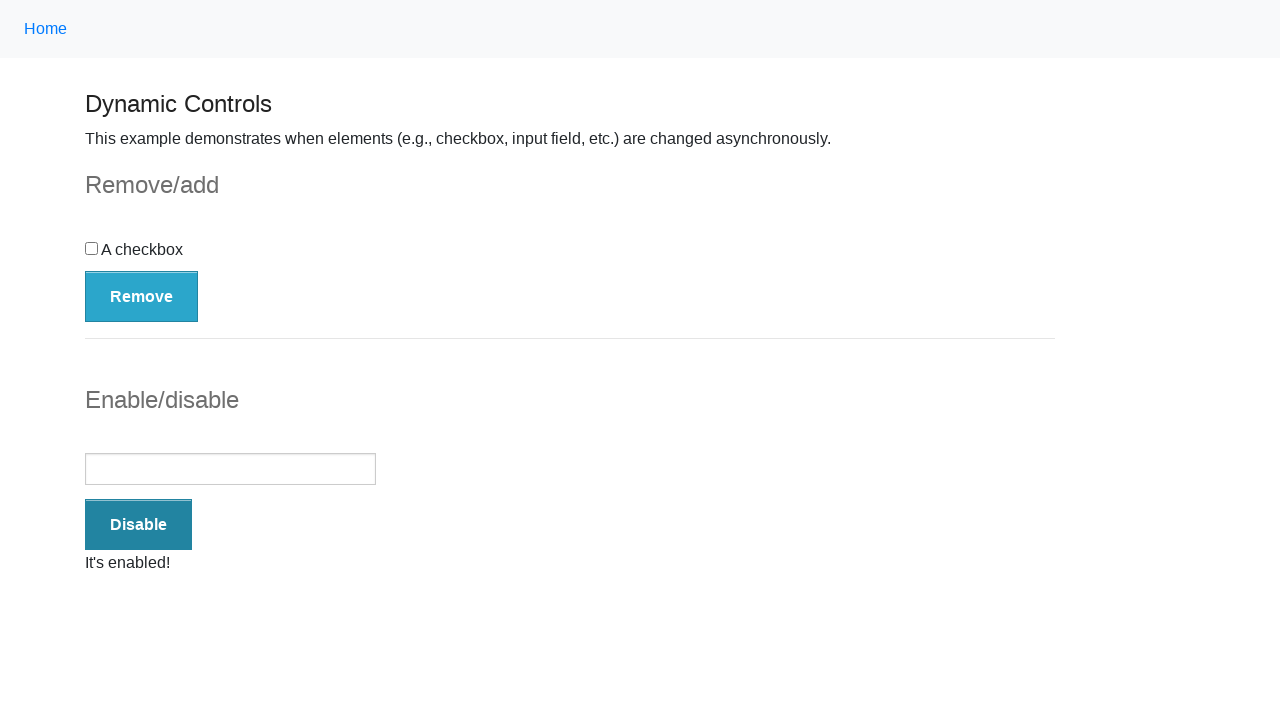

Waited for success message to appear
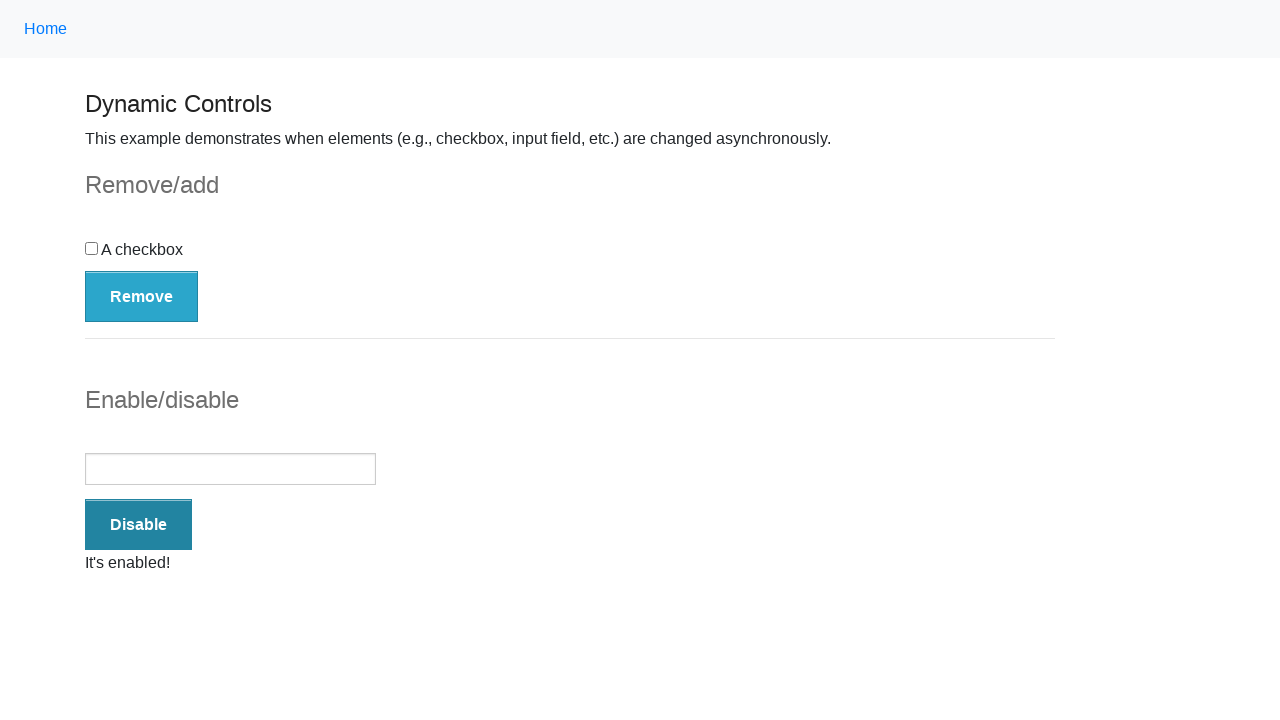

Verified 'It's enabled!' message is displayed
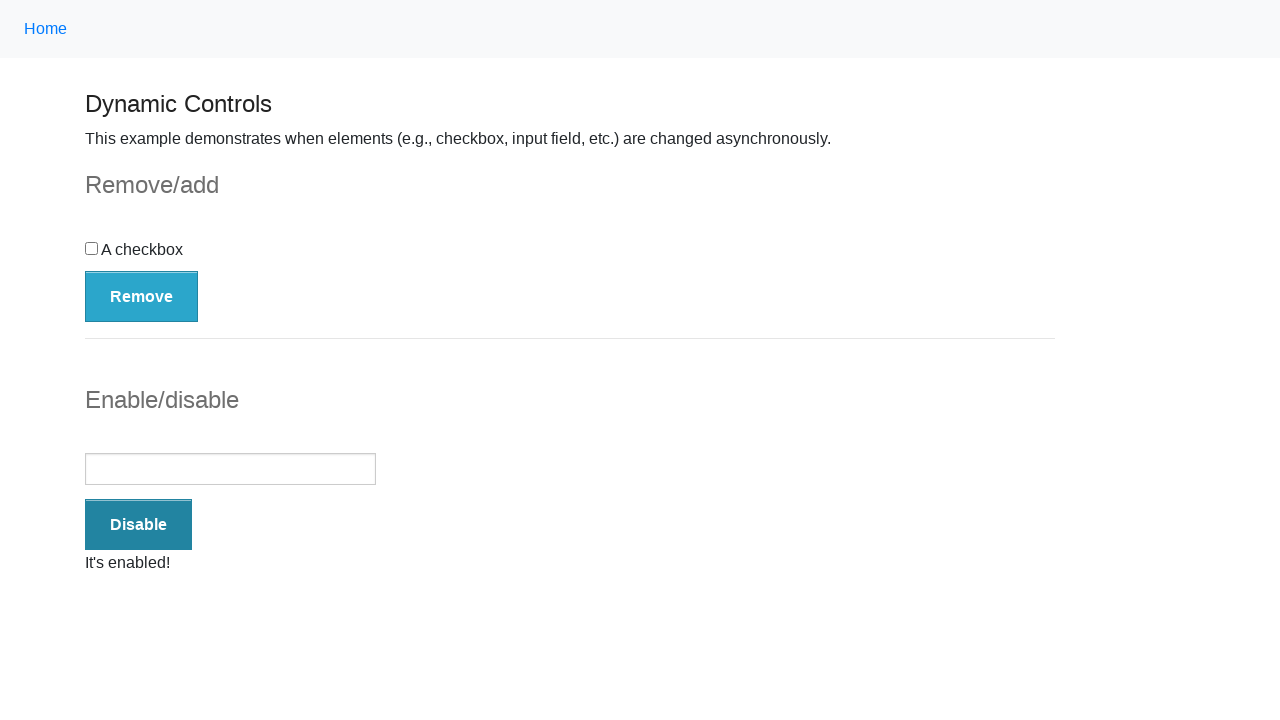

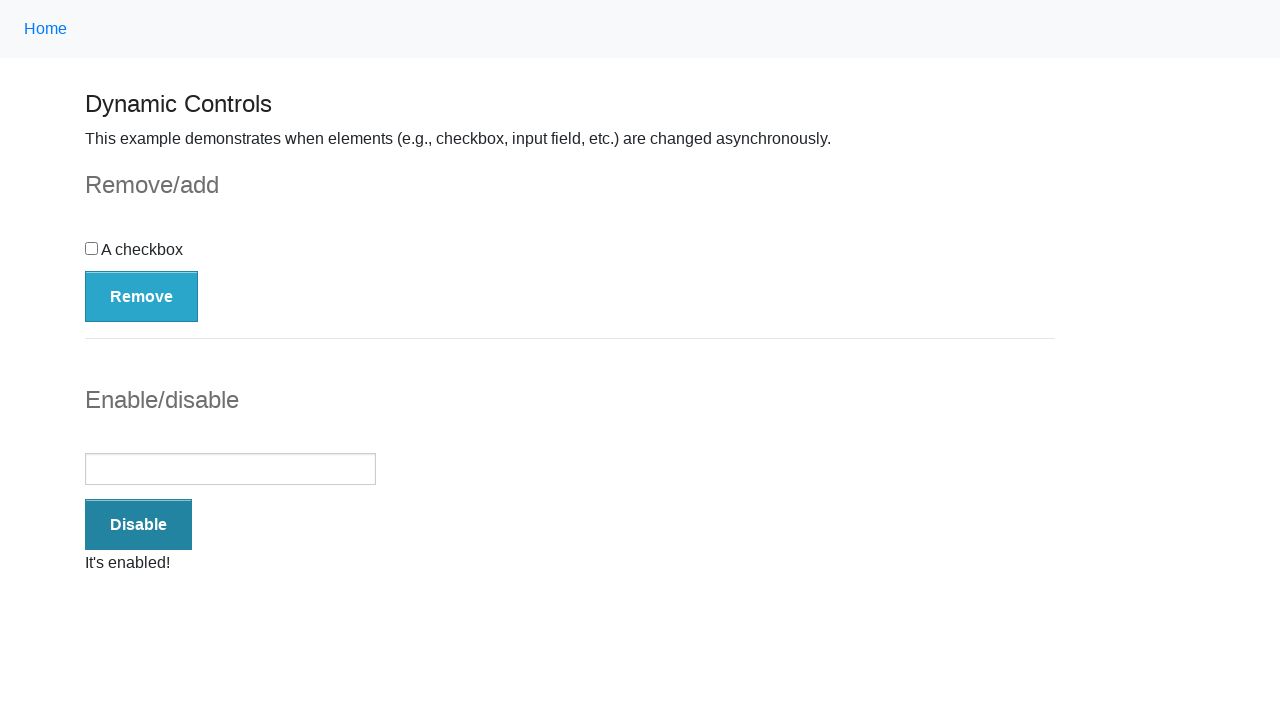